Tests un-marking items as complete by checking and then unchecking a todo item

Starting URL: https://demo.playwright.dev/todomvc

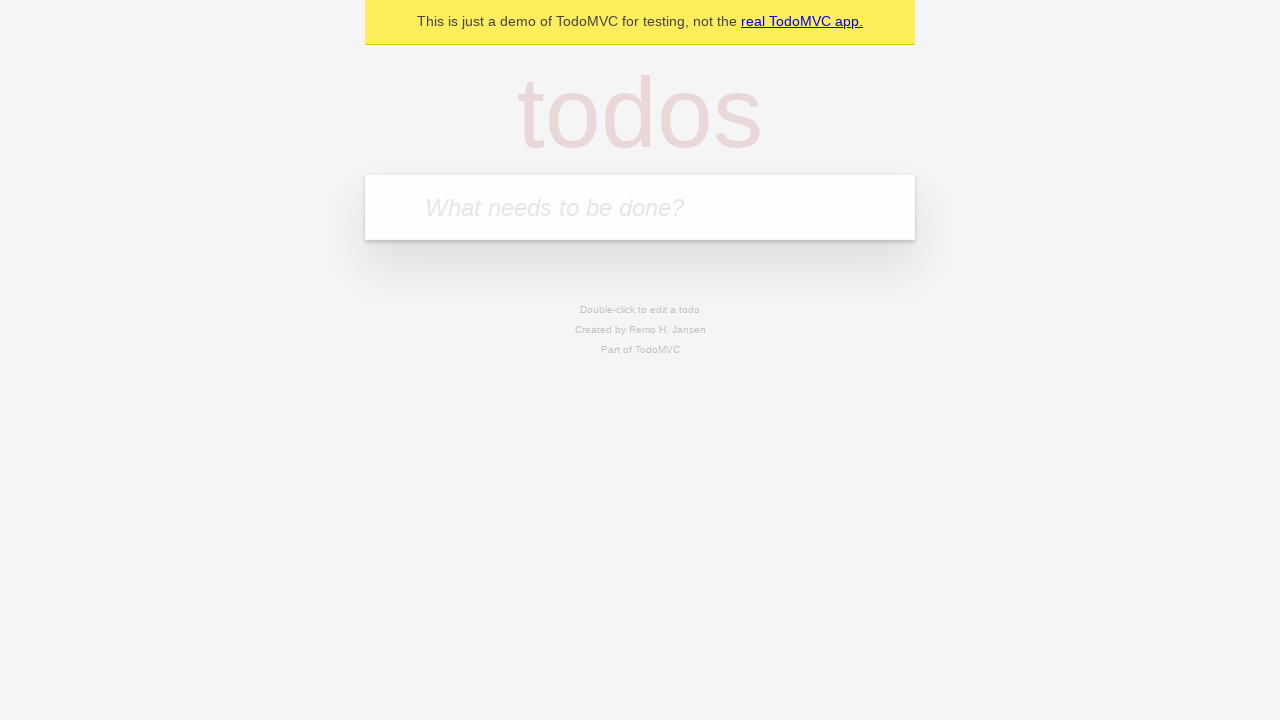

Filled input field with 'buy some cheese' on internal:attr=[placeholder="What needs to be done?"i]
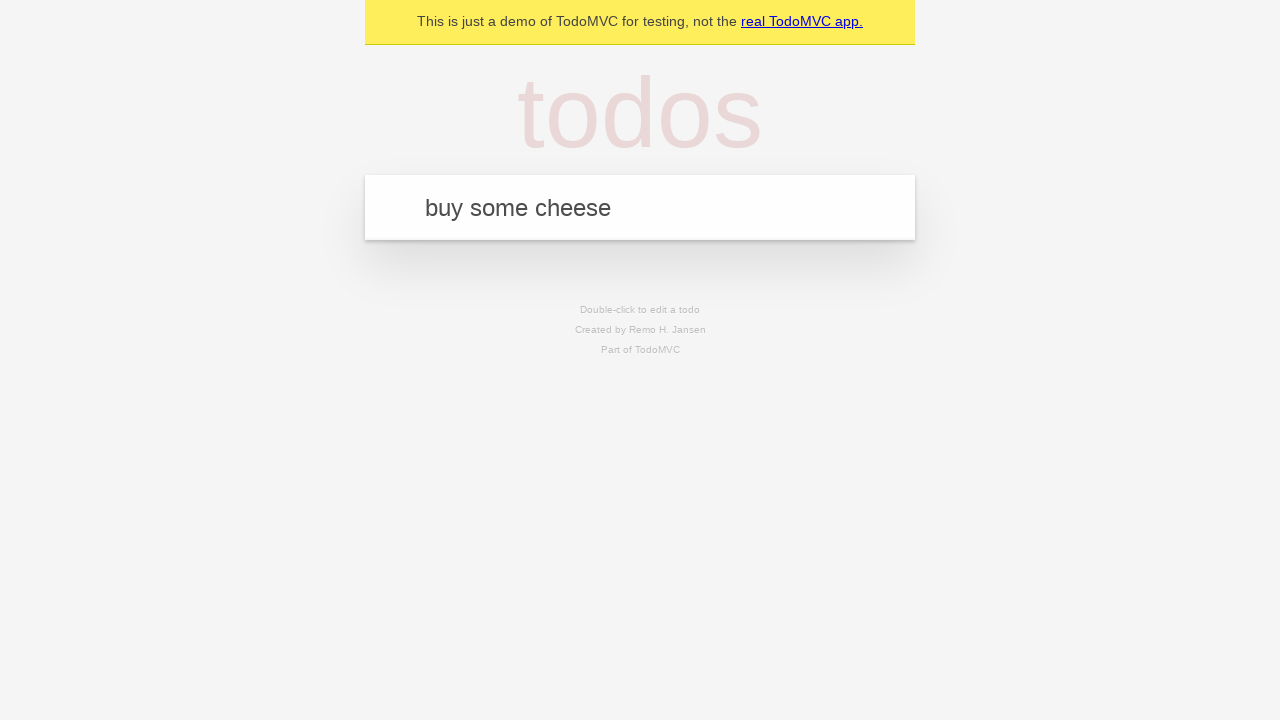

Pressed Enter to add first todo item on internal:attr=[placeholder="What needs to be done?"i]
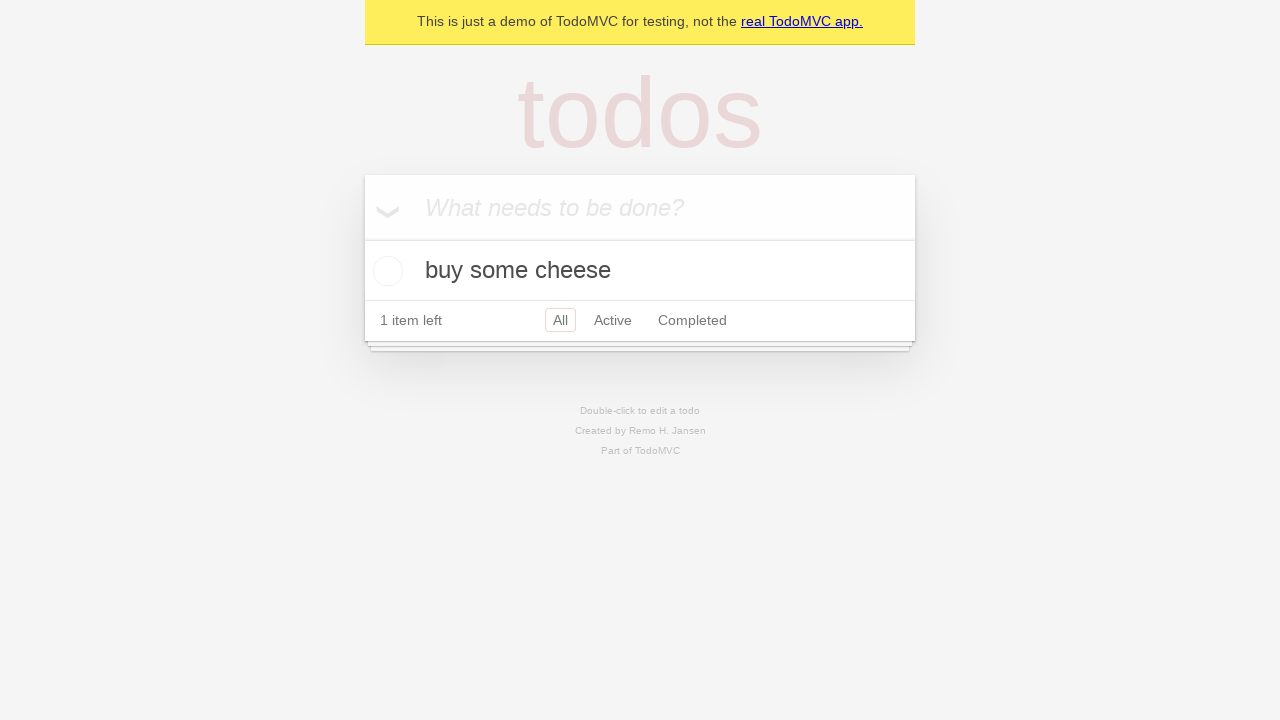

Filled input field with 'feed the cat' on internal:attr=[placeholder="What needs to be done?"i]
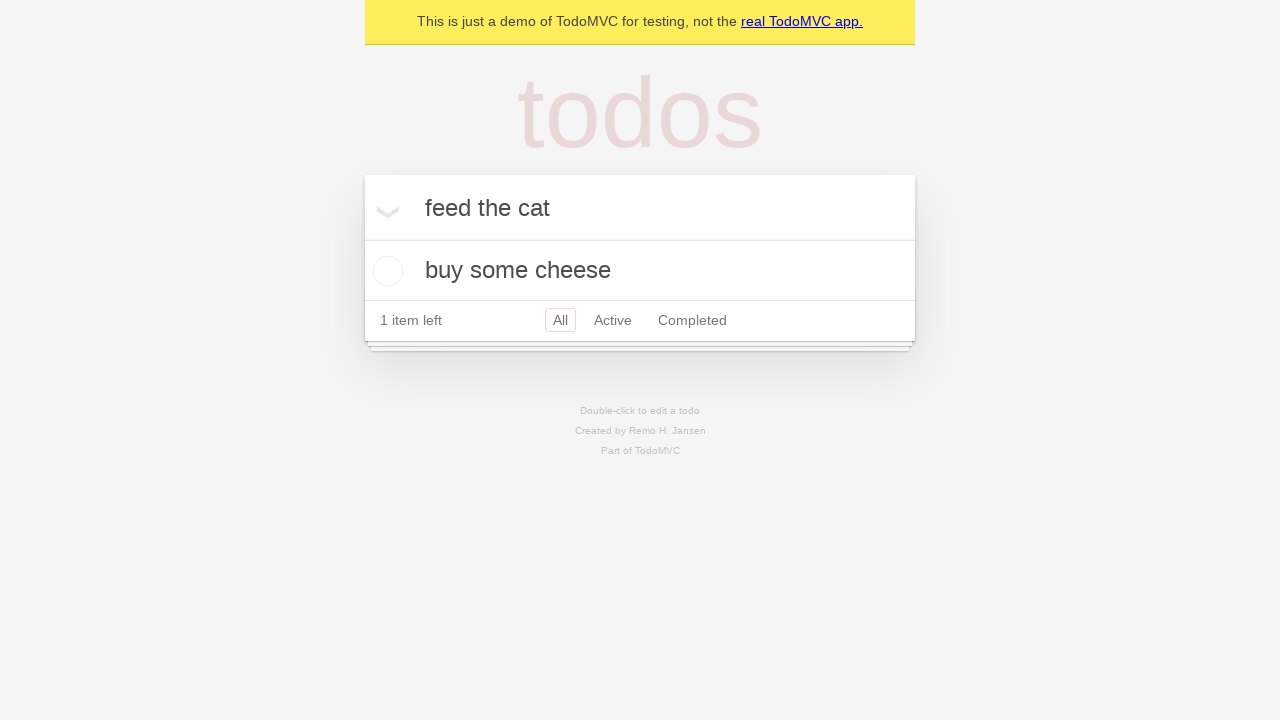

Pressed Enter to add second todo item on internal:attr=[placeholder="What needs to be done?"i]
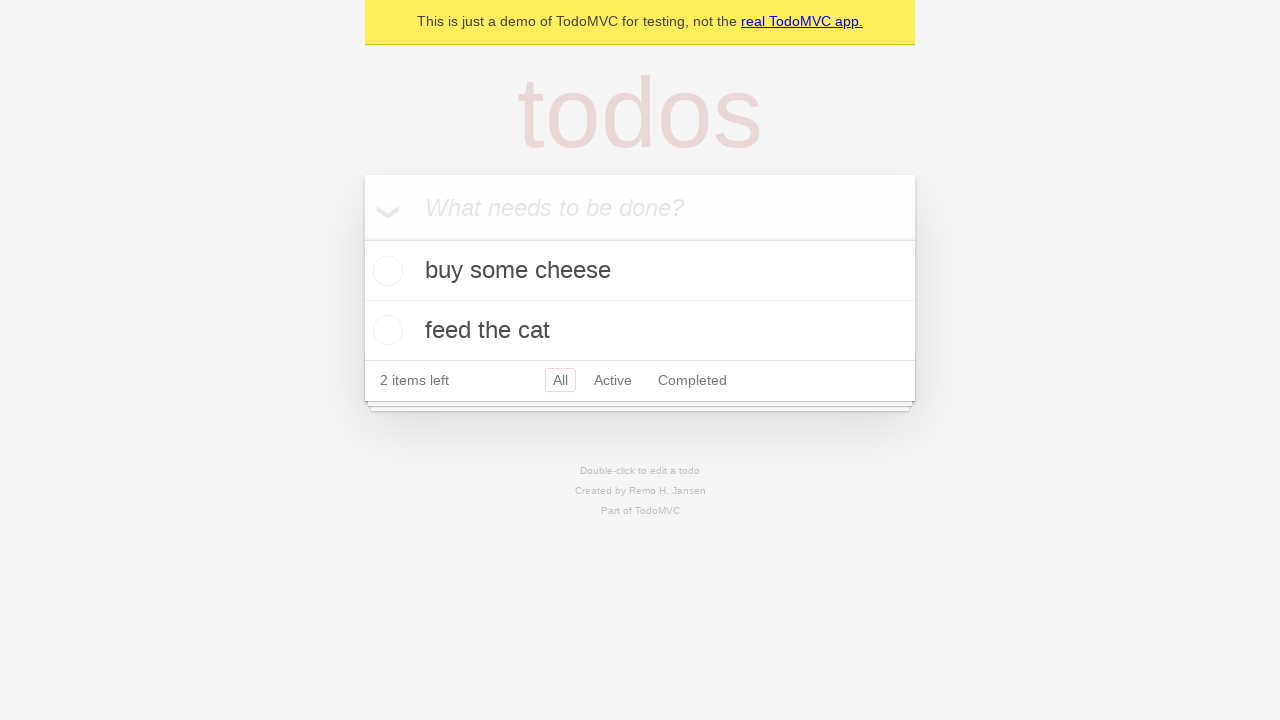

Checked the first todo item at (385, 271) on internal:testid=[data-testid="todo-item"s] >> nth=0 >> internal:role=checkbox
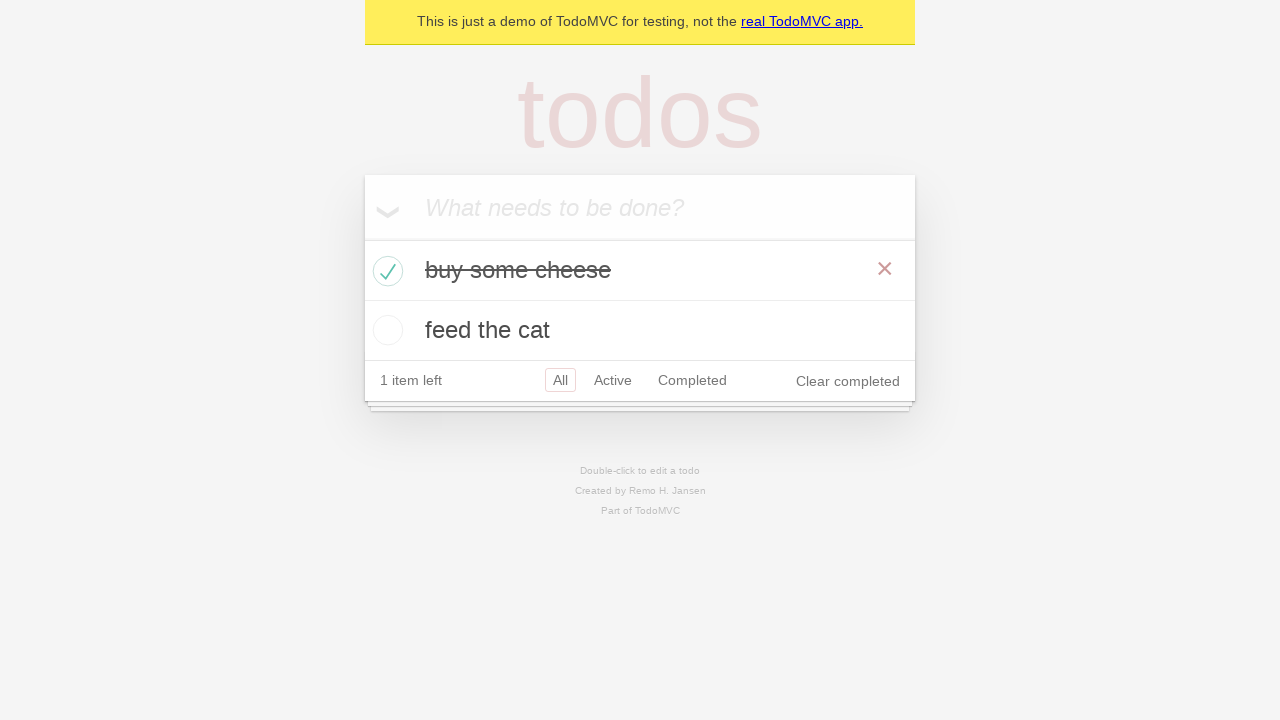

Unchecked the first todo item at (385, 271) on internal:testid=[data-testid="todo-item"s] >> nth=0 >> internal:role=checkbox
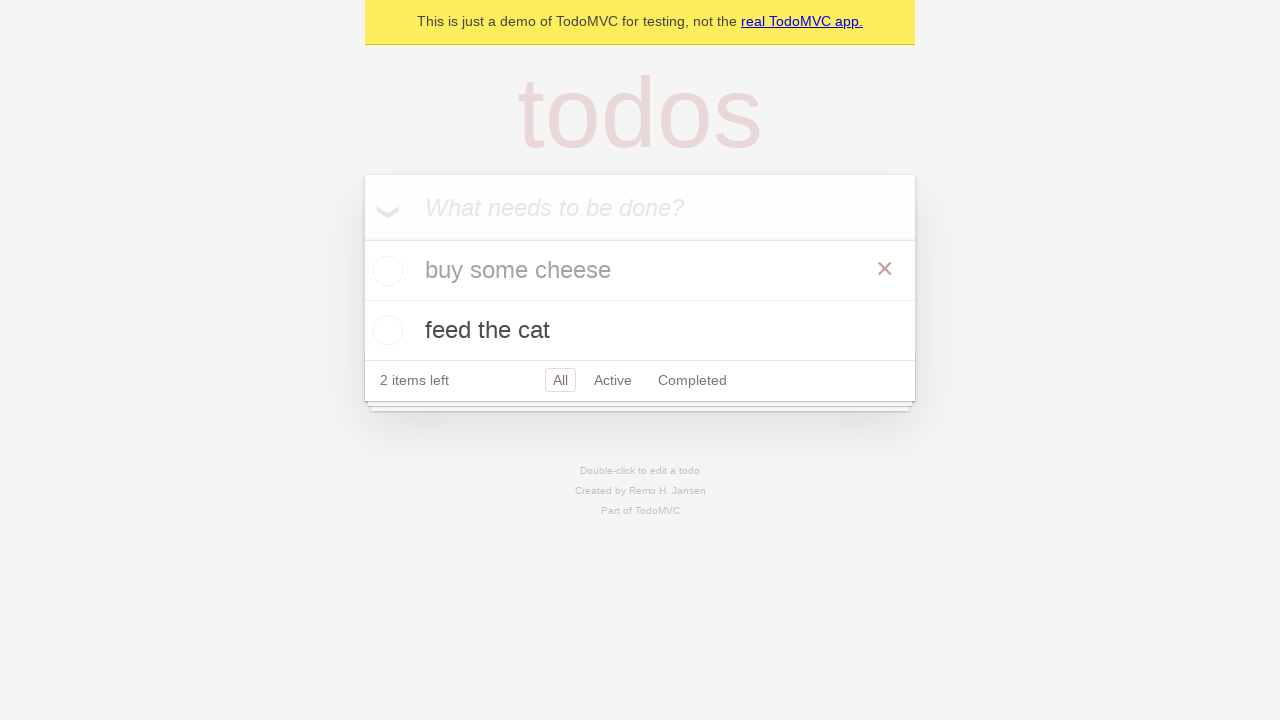

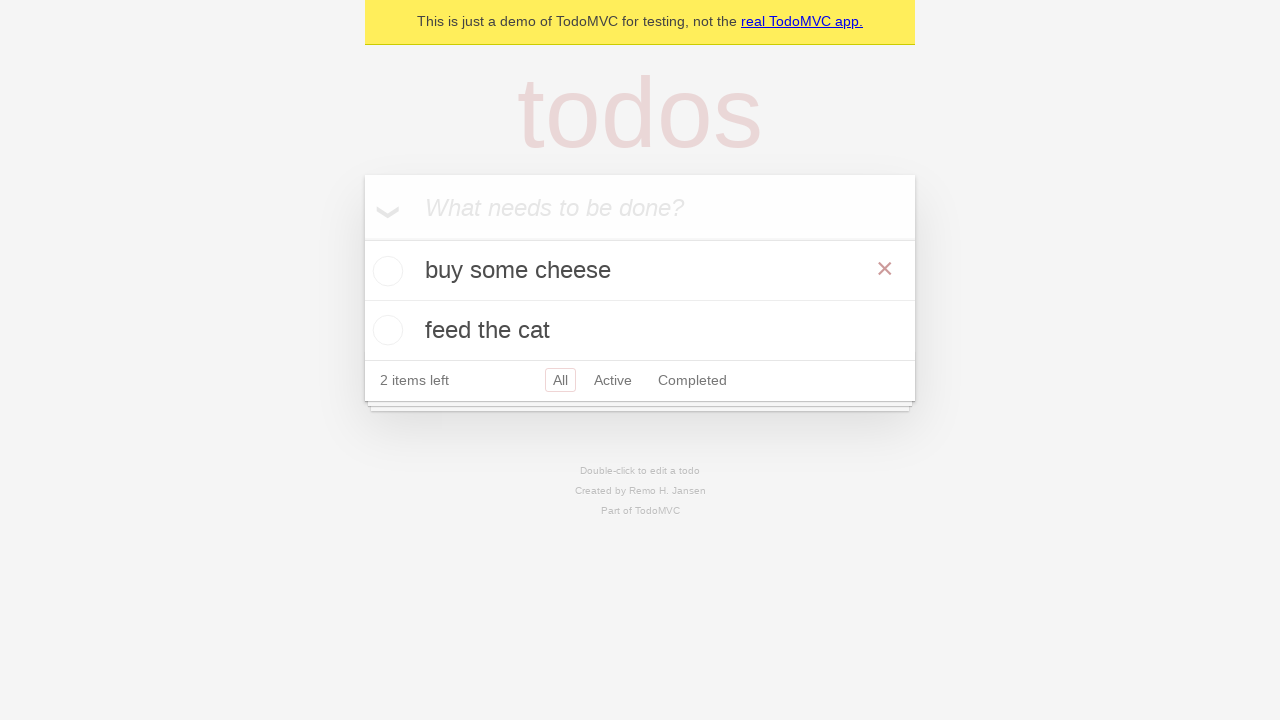